Tests dropdown selection functionality by selecting year, month, and day values from three different dropdown menus

Starting URL: https://testcenter.techproeducation.com/index.php?page=dropdown

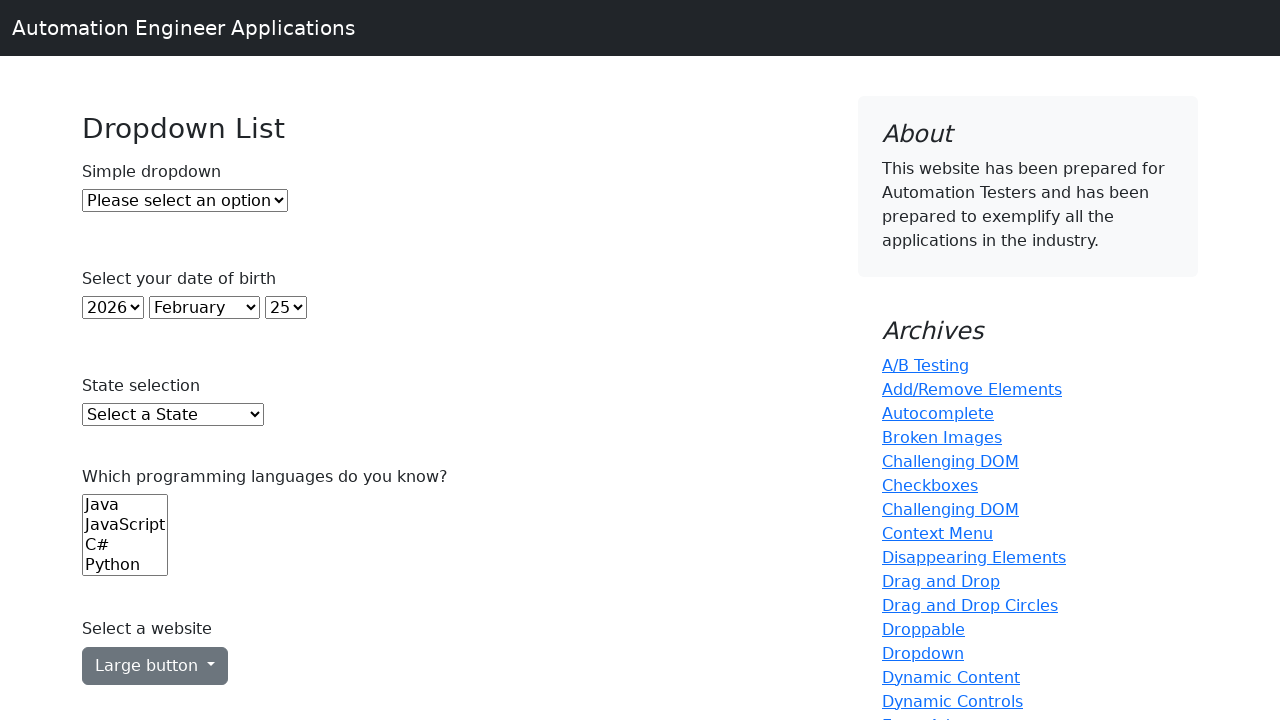

Navigated to dropdown test page
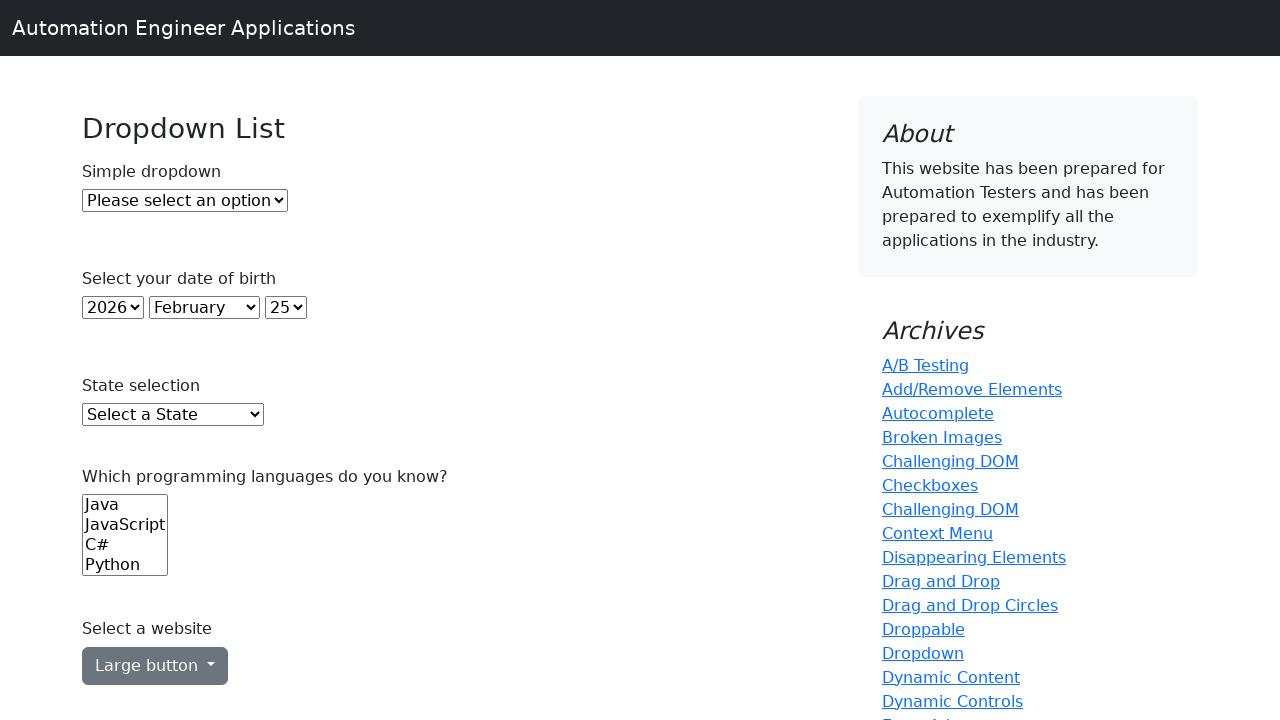

Selected year '2020' from year dropdown on select#year
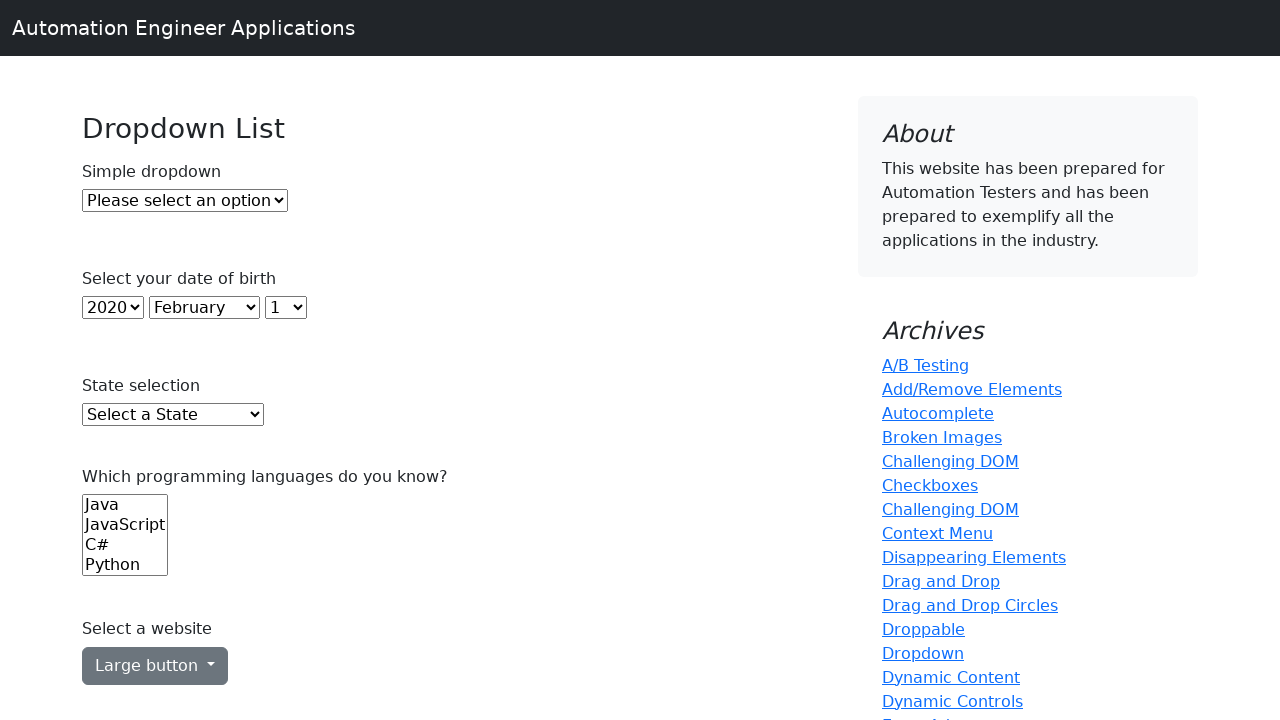

Selected month 'August' from month dropdown on select#month
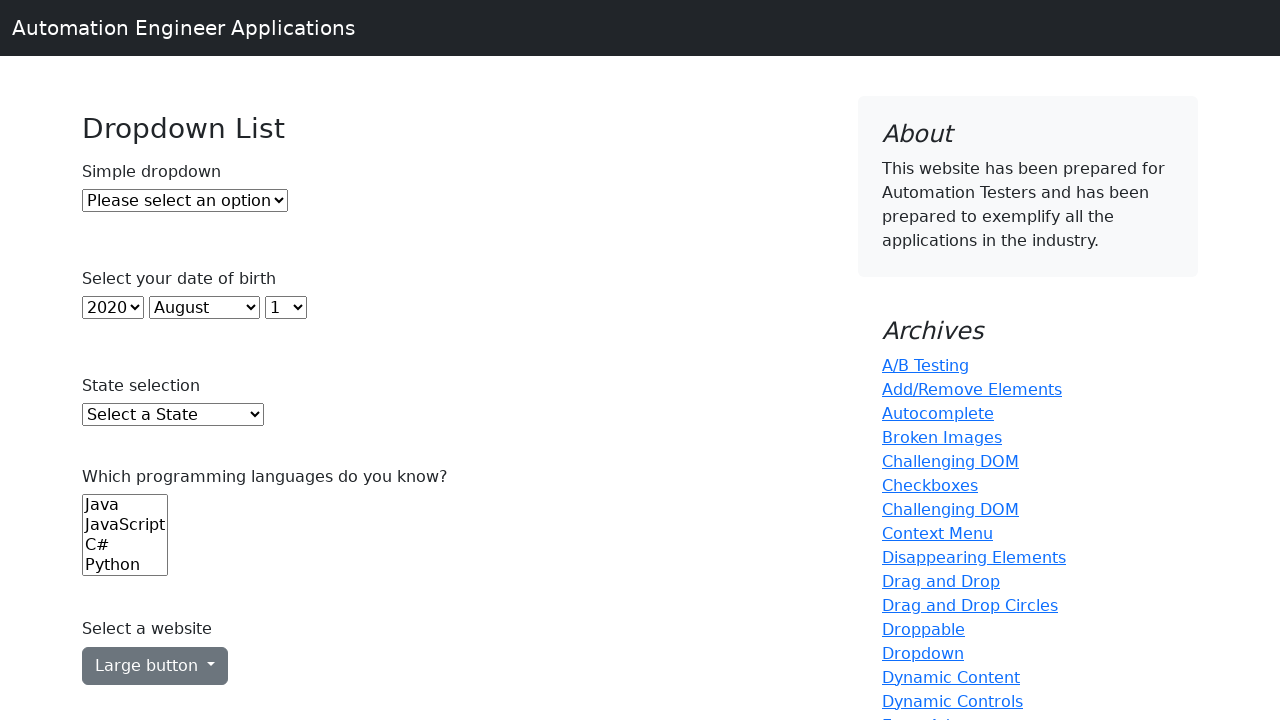

Selected day '5' from day dropdown on select#day
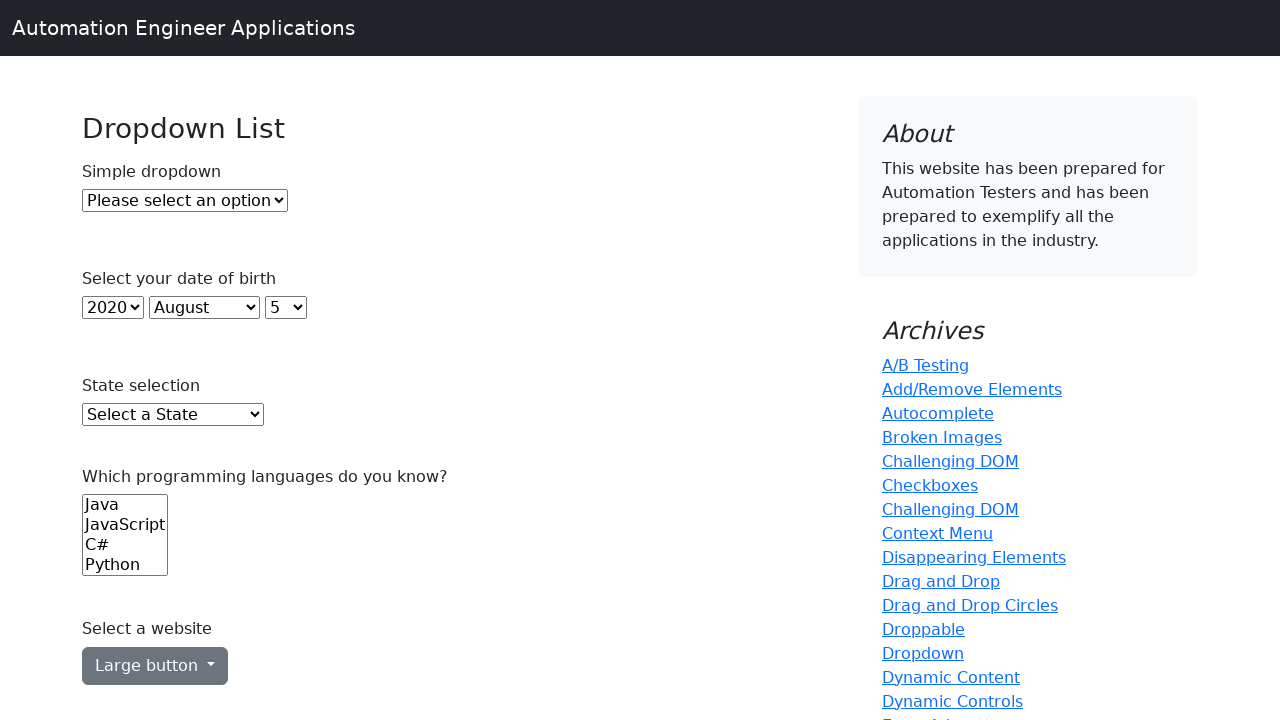

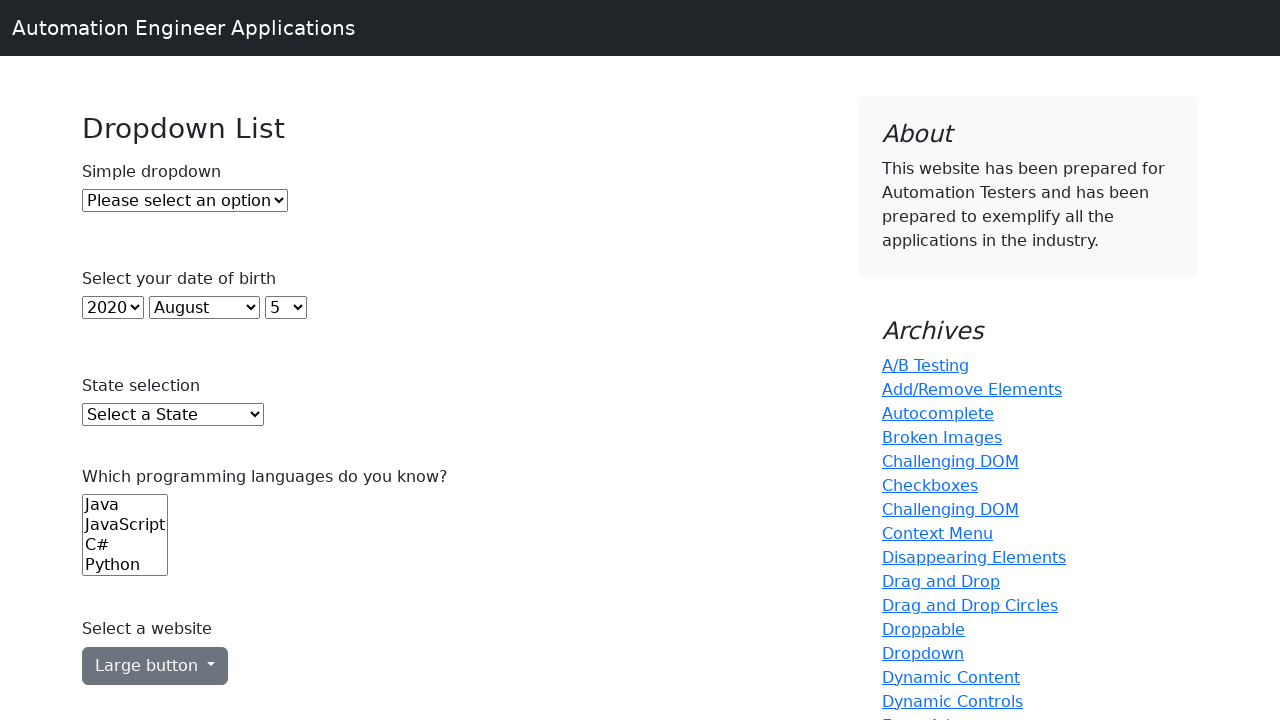